Navigates to a test page and clicks a button to trigger an action, then verifies the result element

Starting URL: https://www.selenium.dev/selenium/web/devToolsRequestInterceptionTest.html

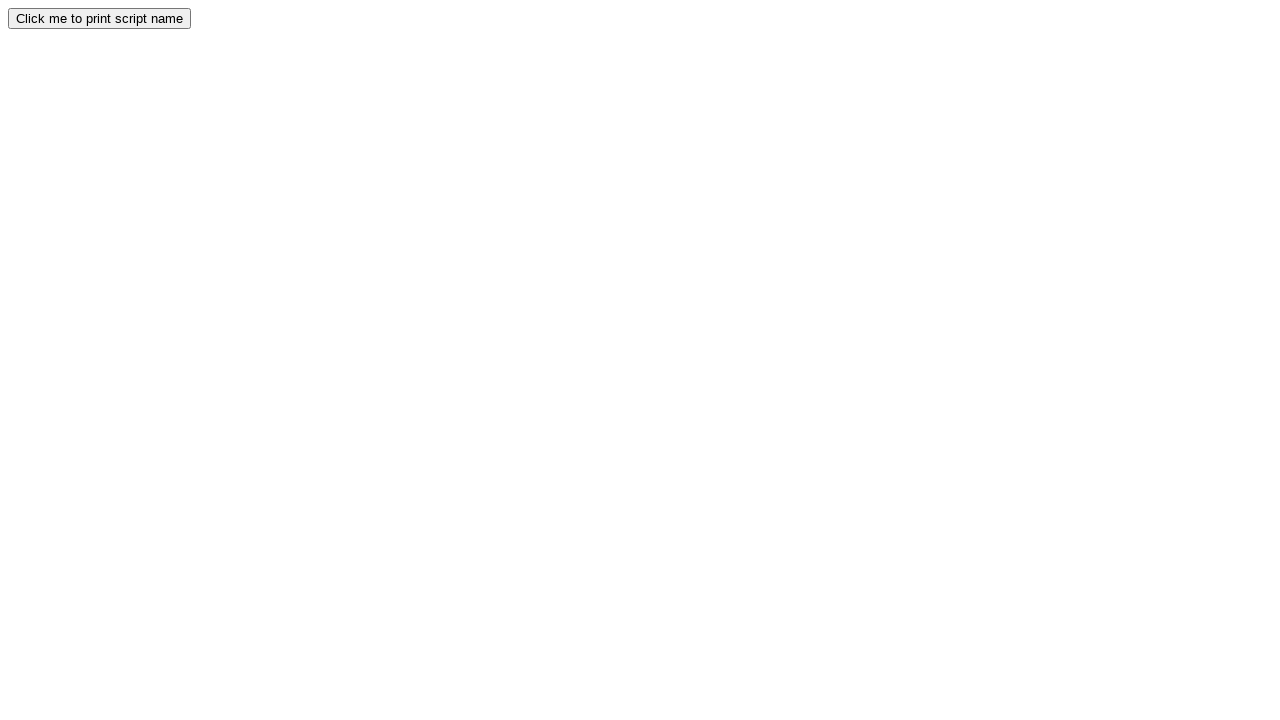

Navigated to devToolsRequestInterceptionTest.html
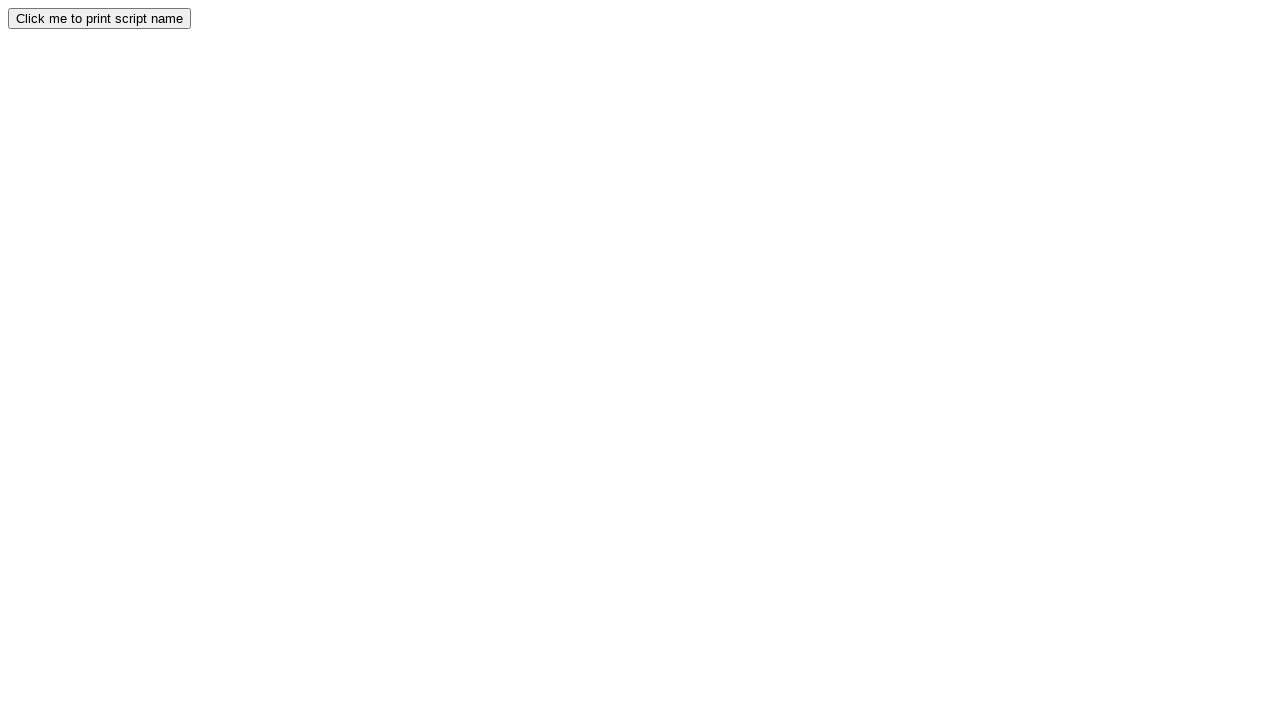

Clicked button to trigger action at (100, 18) on button
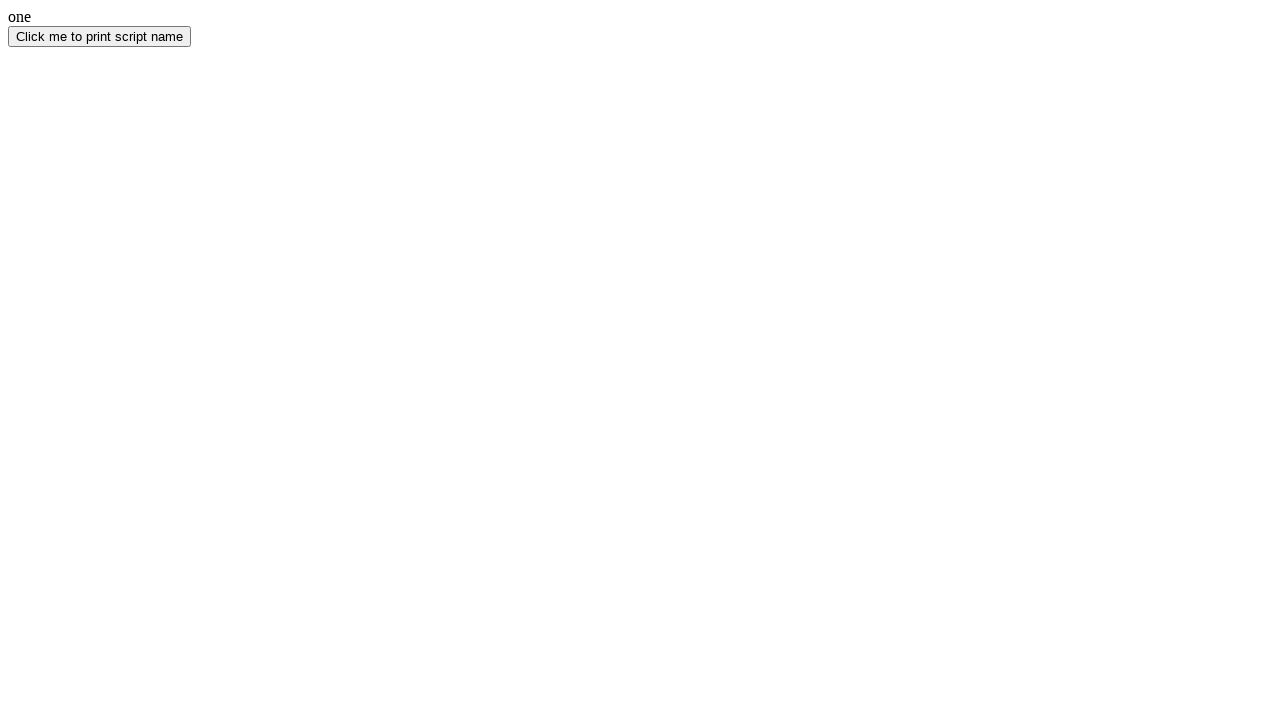

Result element appeared after button click
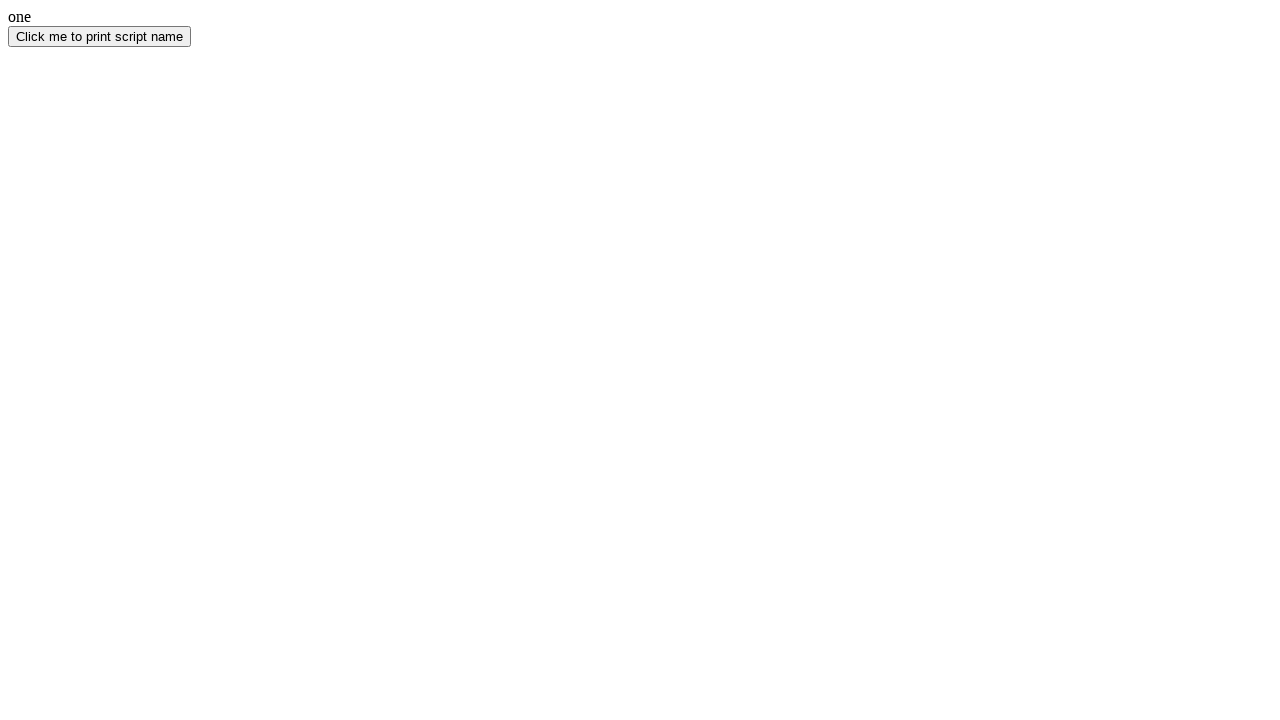

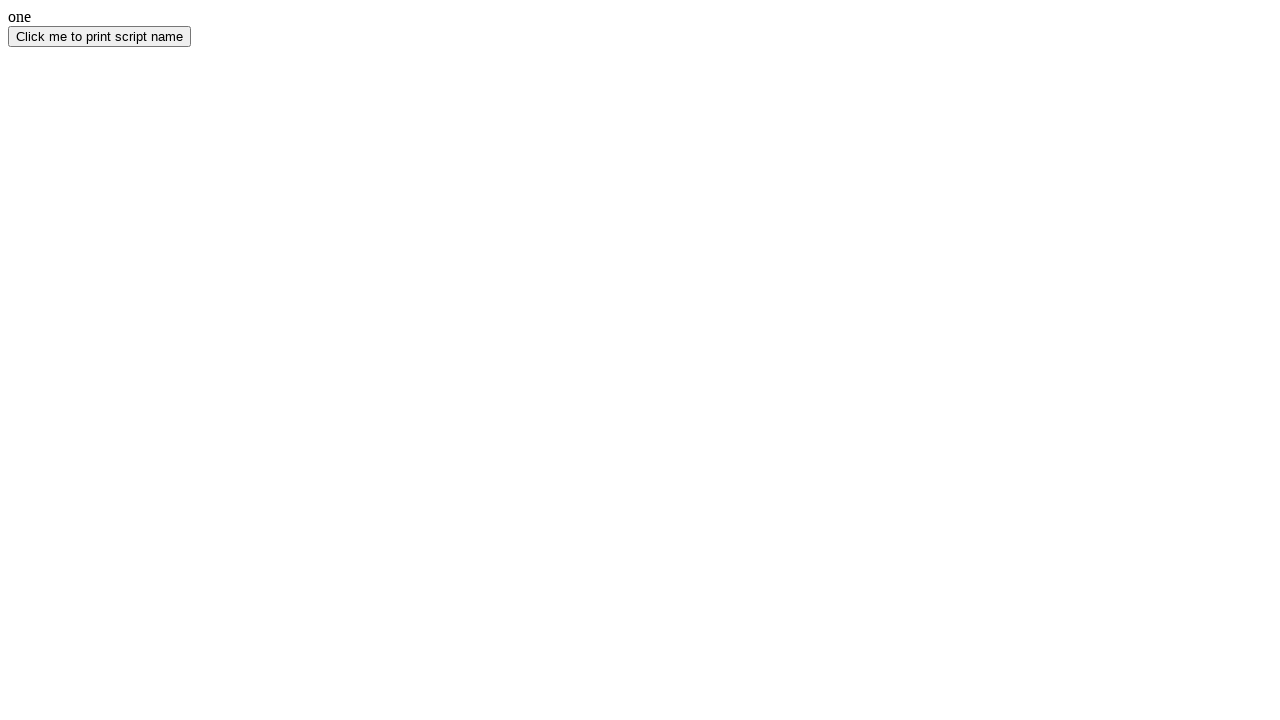